Tests job posting functionality by navigating to the job submission page, filling out job details including title, location, description, and company information, then submitting the job and verifying it appears in search results

Starting URL: https://alchemy.hguy.co/jobs/

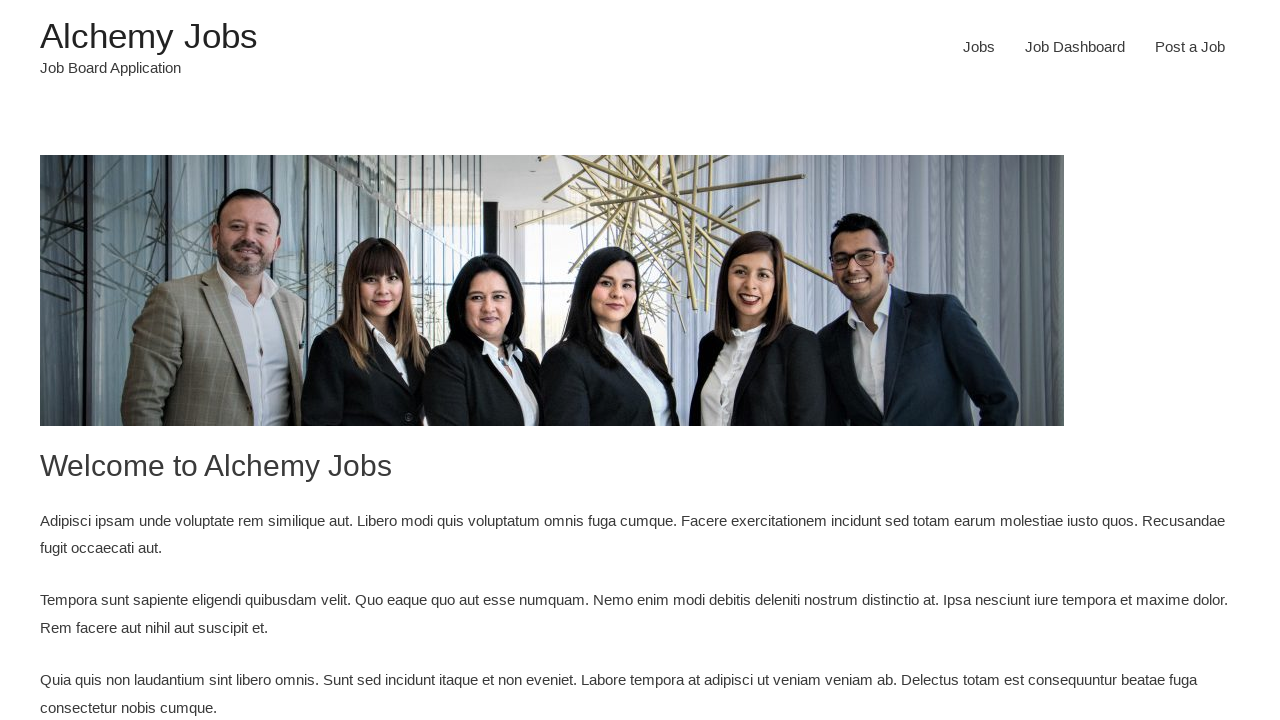

Clicked Jobs menu item to navigate to jobs page at (979, 47) on xpath=//li[@id='menu-item-24']/a
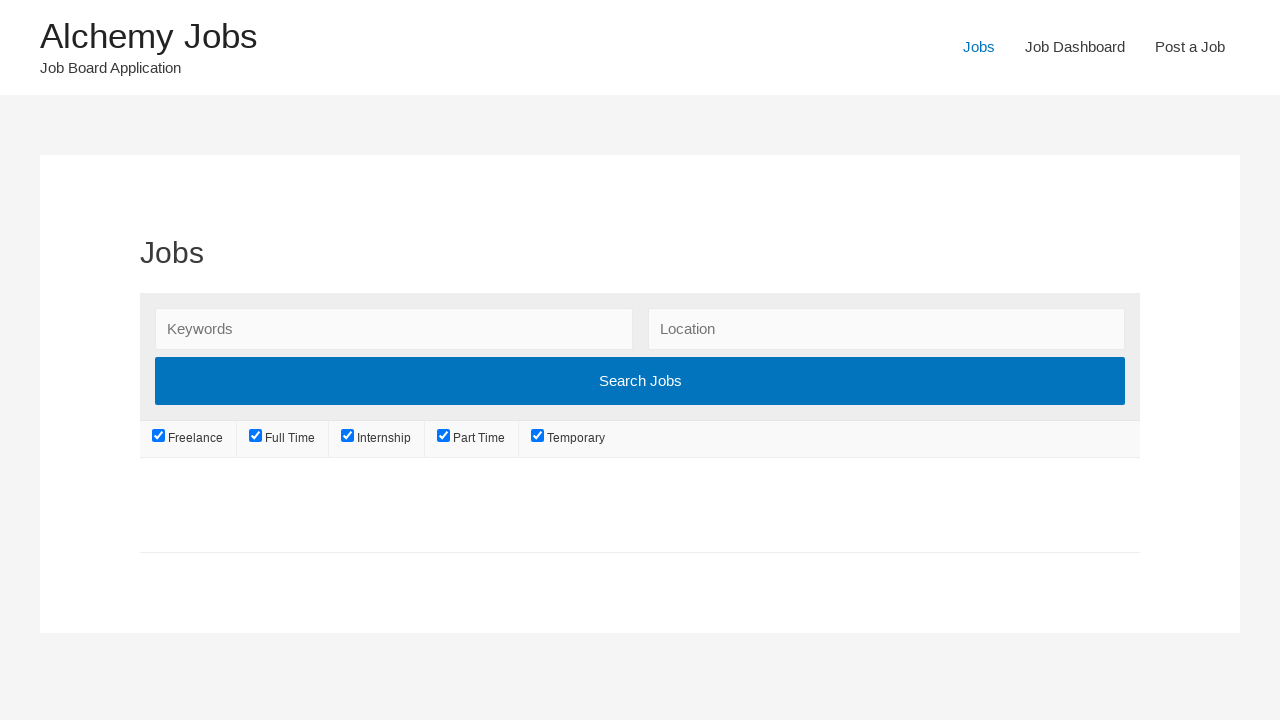

Clicked Post a Job menu item to navigate to job submission page at (1190, 47) on xpath=//li[@id='menu-item-26']/a
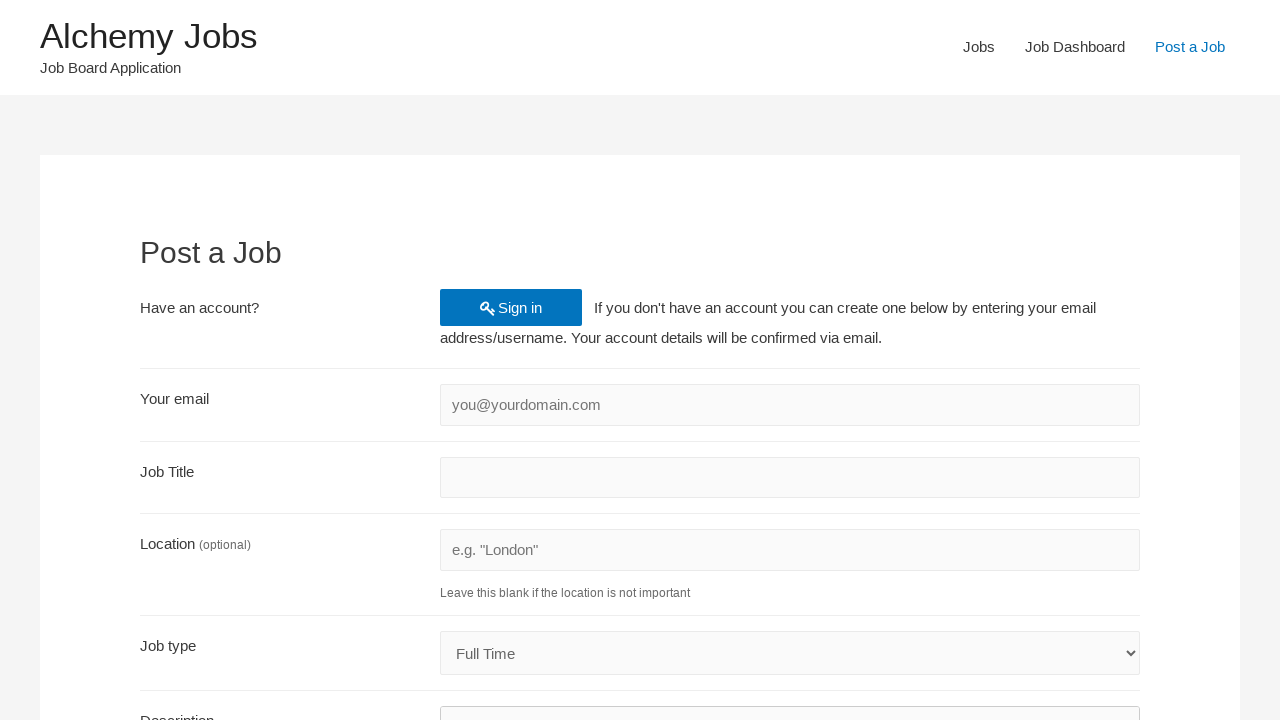

Filled account creation email field with 'test73@gmail.com' on #create_account_email
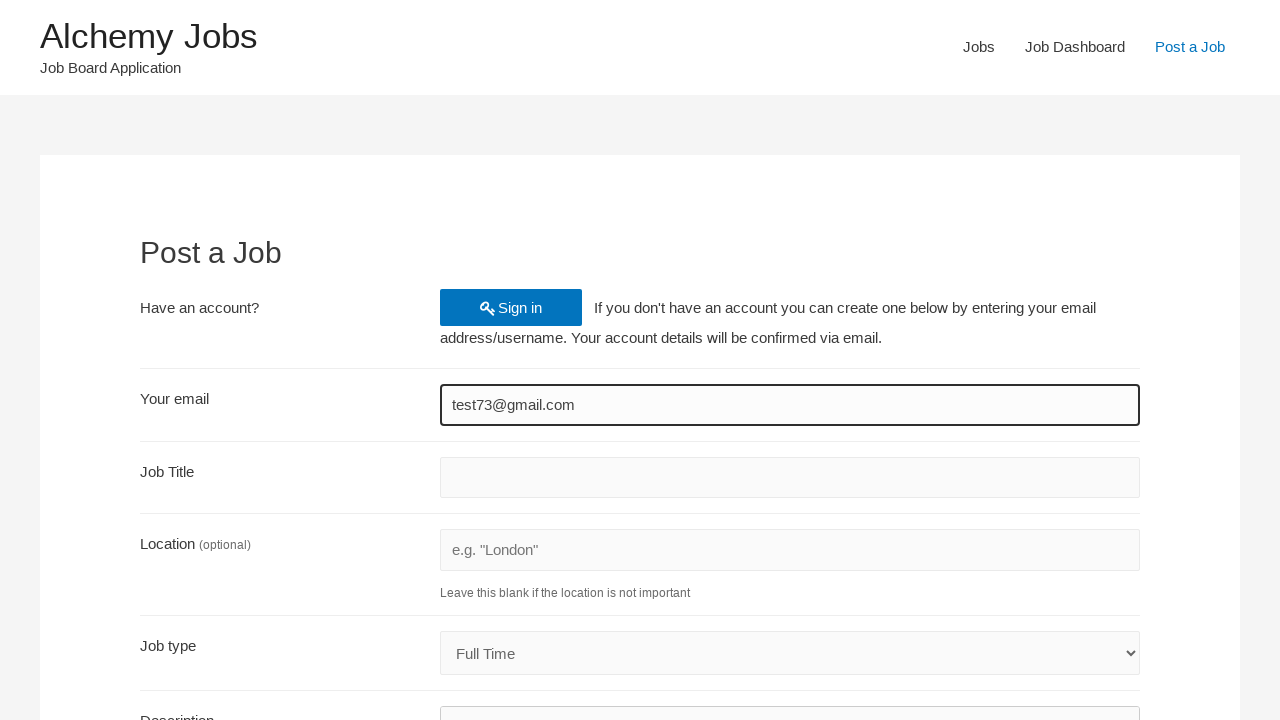

Filled job title field with 'Automation Test Engineer 73' on #job_title
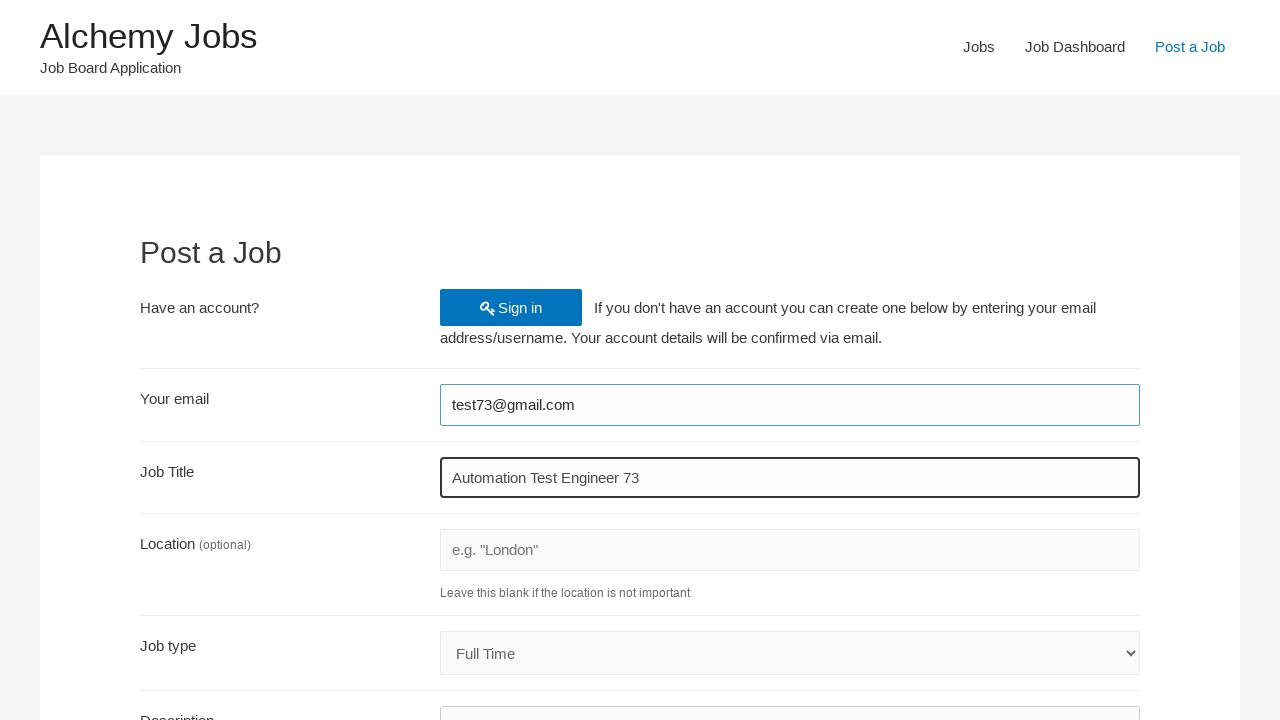

Filled job location field with 'San Francisco' on #job_location
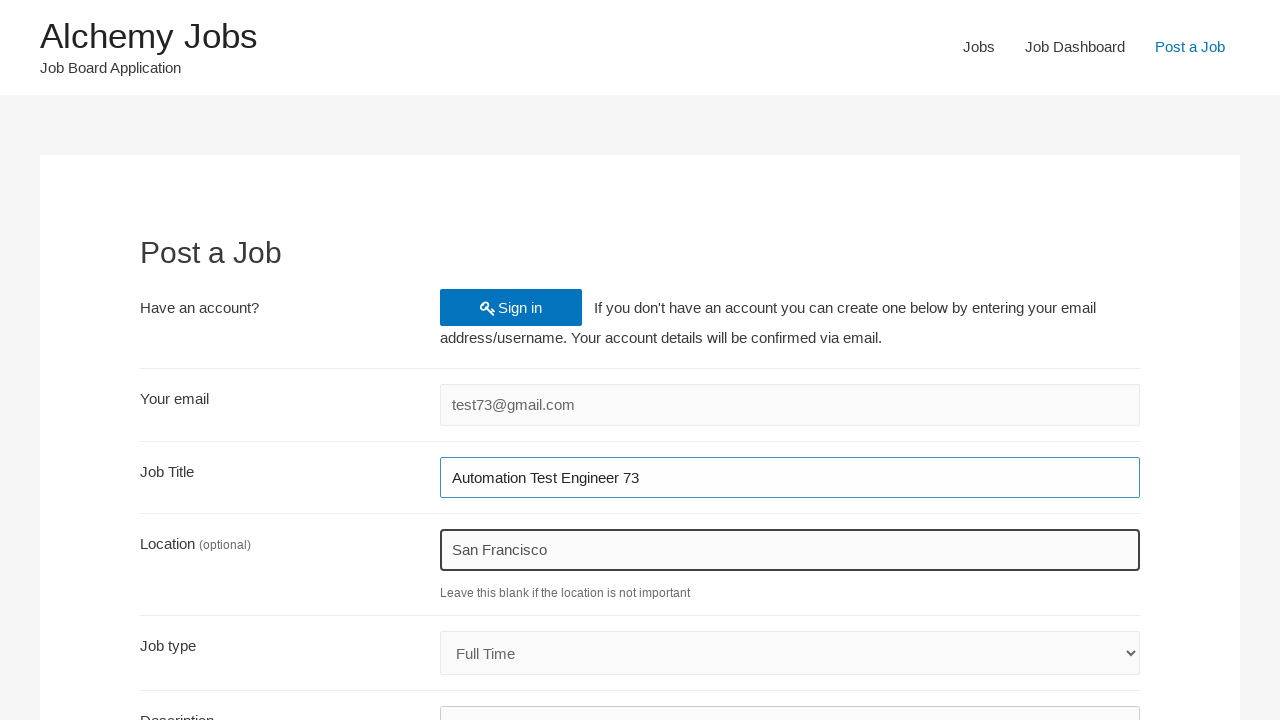

Filled job description field with automation engineer requirements on #job_description_ifr >> internal:control=enter-frame >> xpath=//body[contains(@c
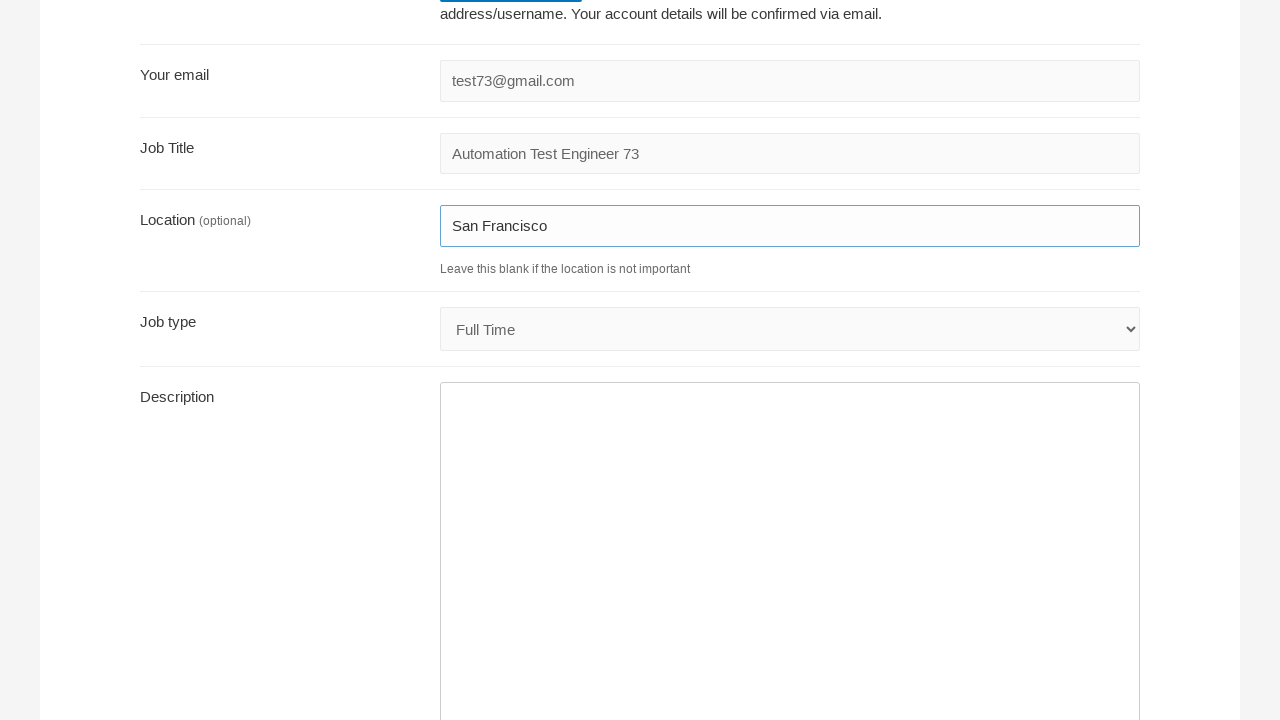

Filled application email field with 'careers73@techcompany.com' on input[name='application']
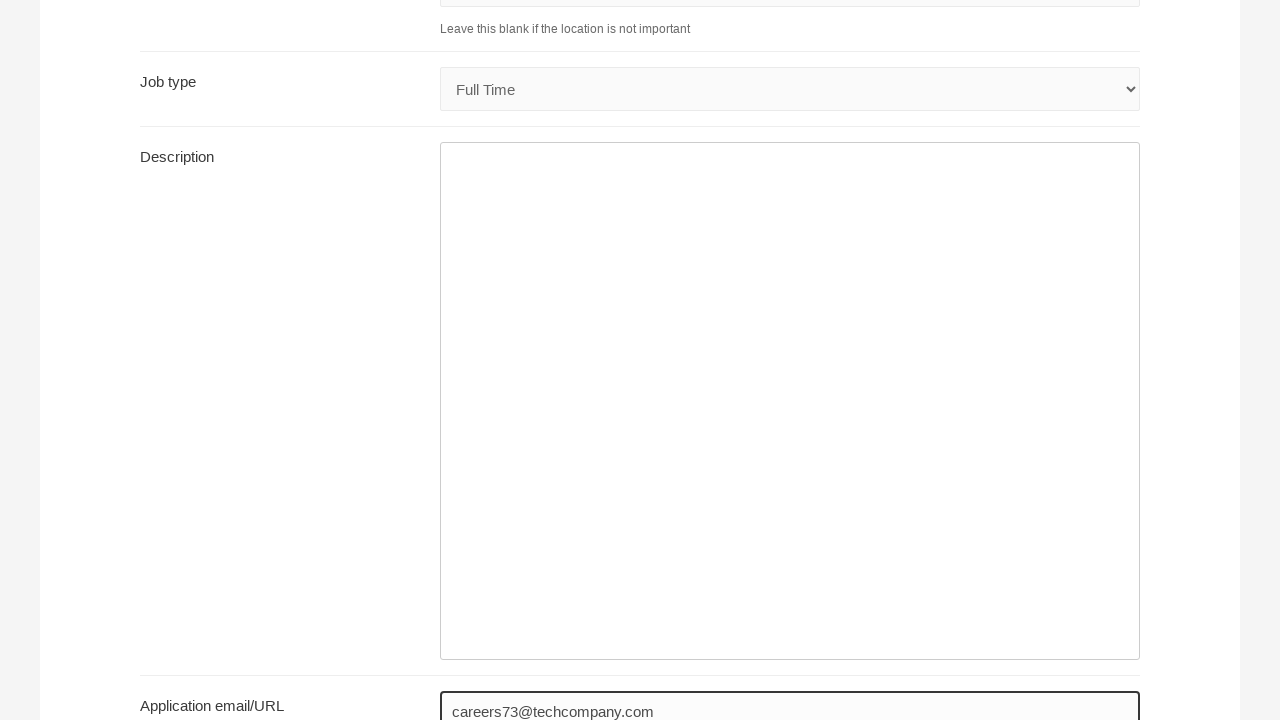

Filled company name field with 'TechCorp Solutions' on #company_name
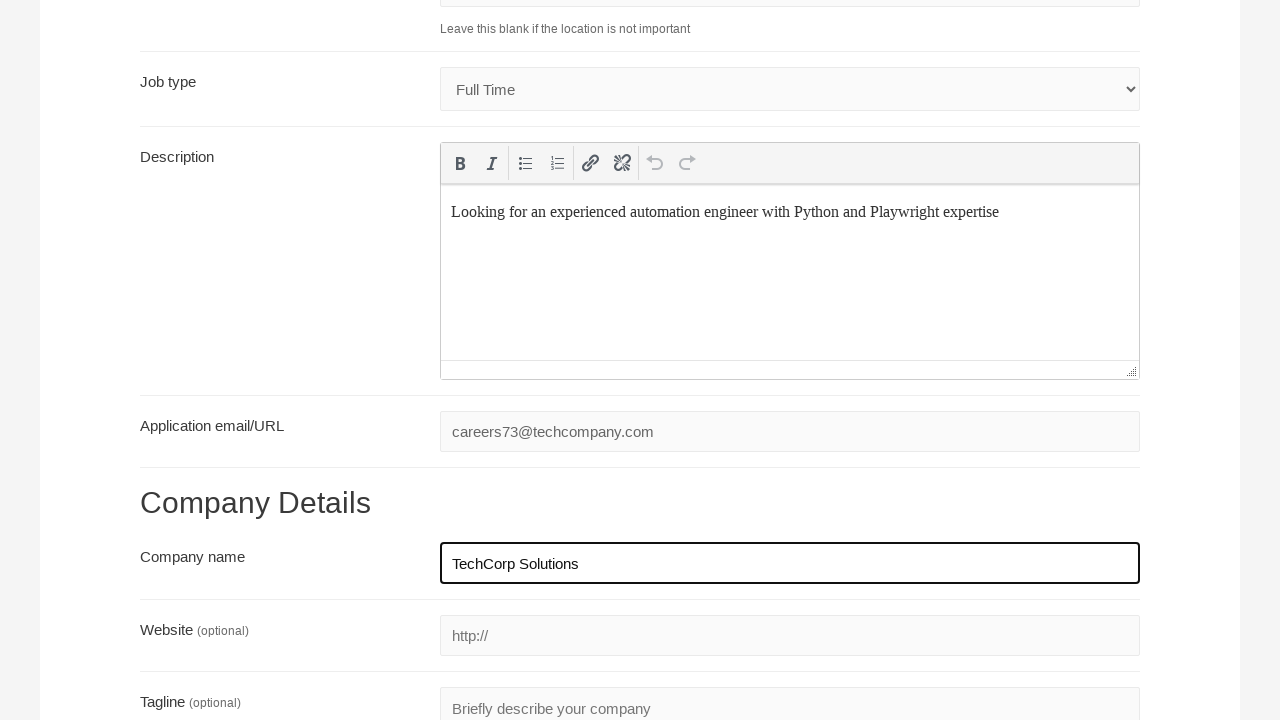

Scrolled submit job button into view
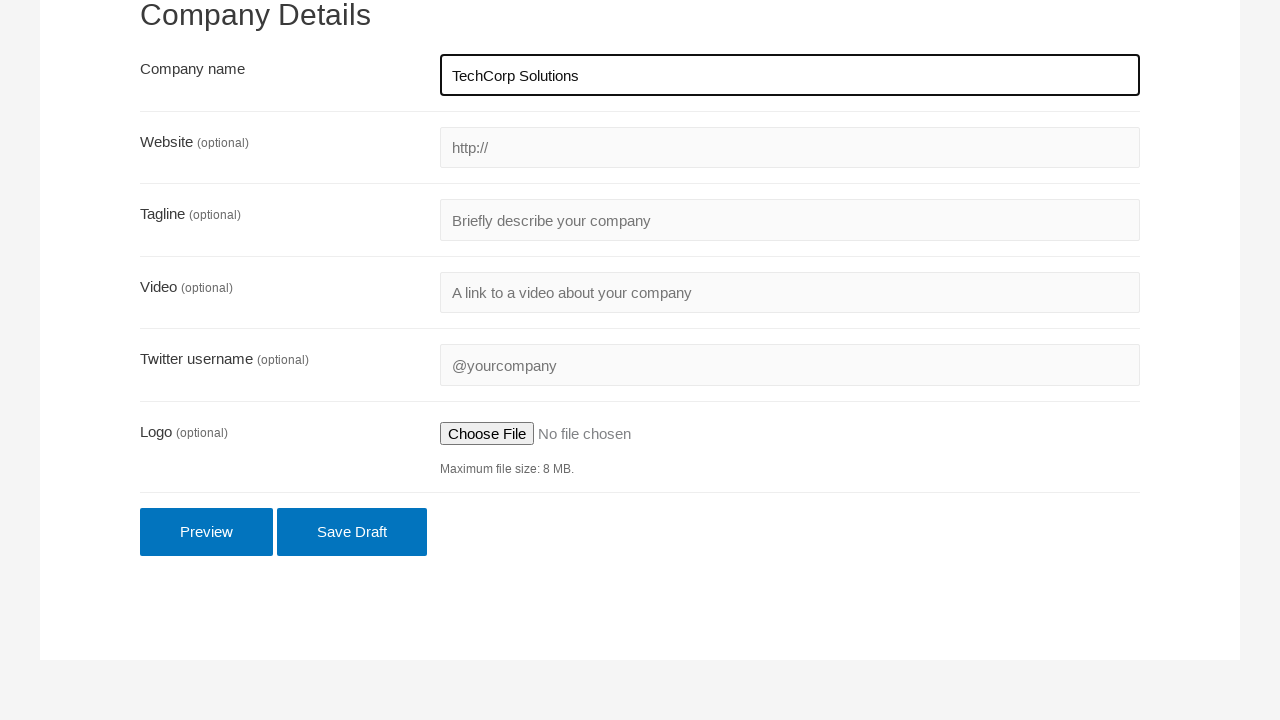

Clicked submit job button to preview job posting at (207, 532) on input[name='submit_job']
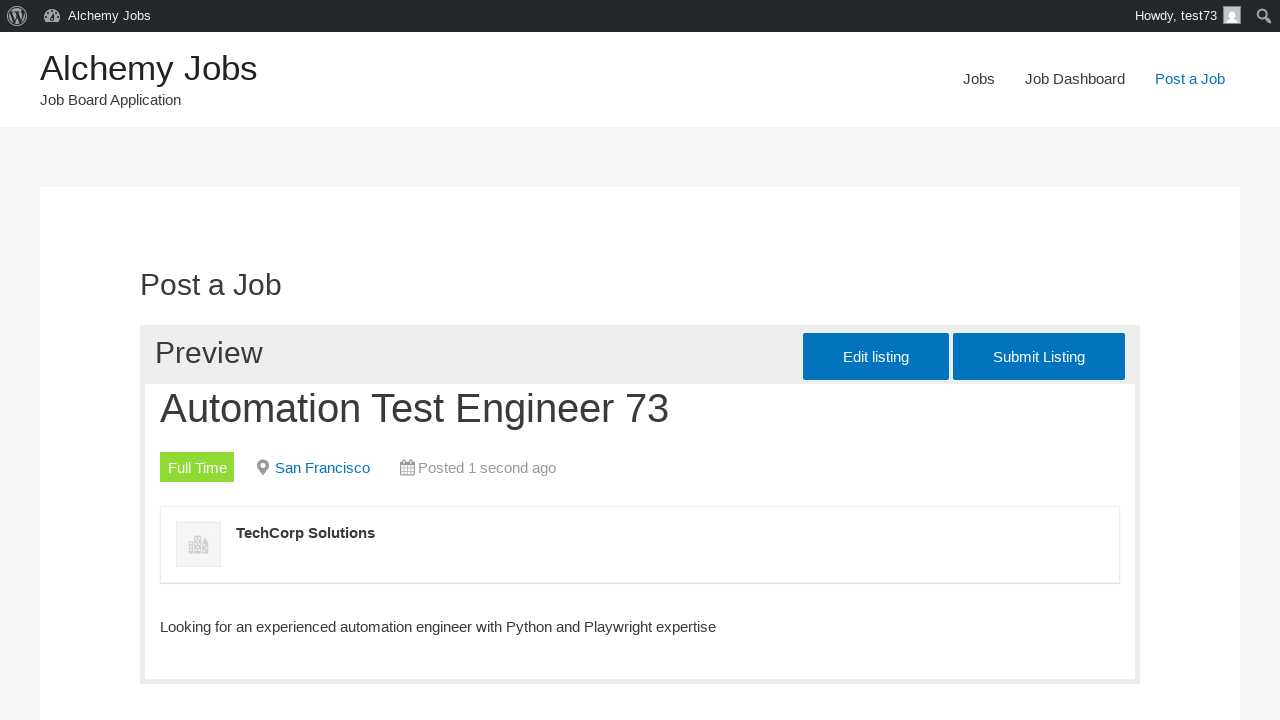

Job preview submit button appeared
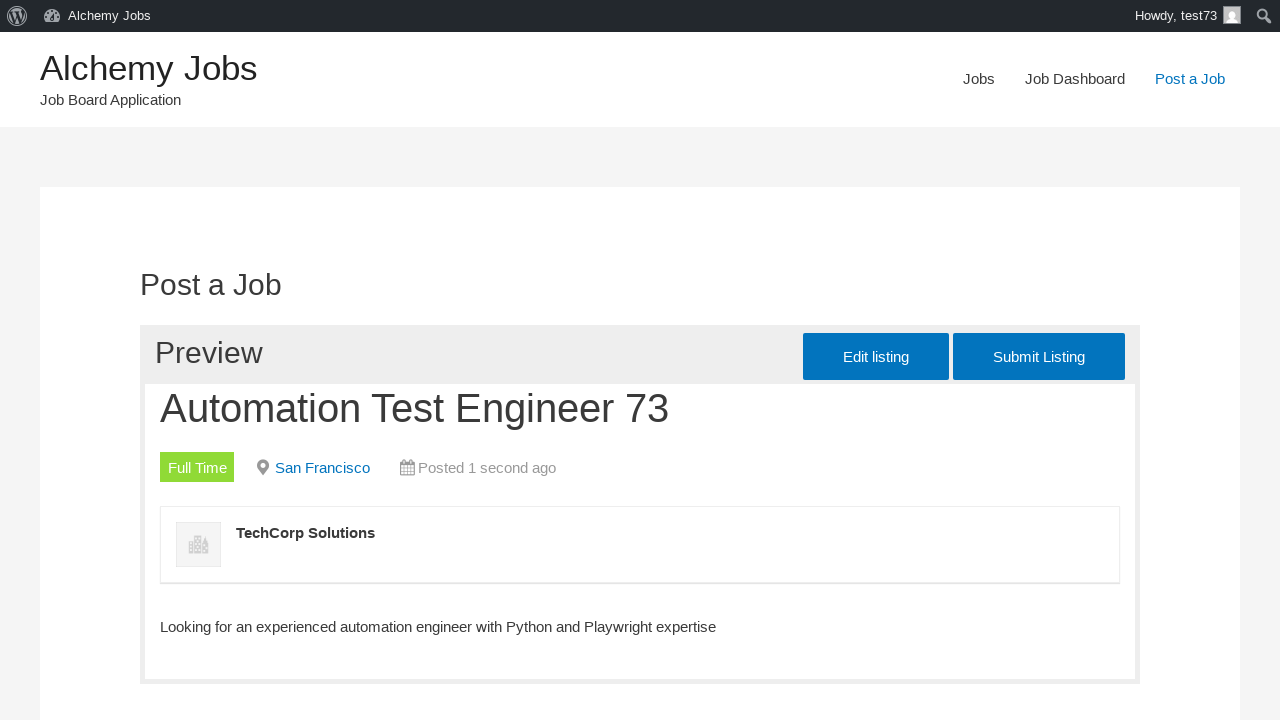

Clicked job preview submit button to finalize job posting at (1039, 357) on #job_preview_submit_button
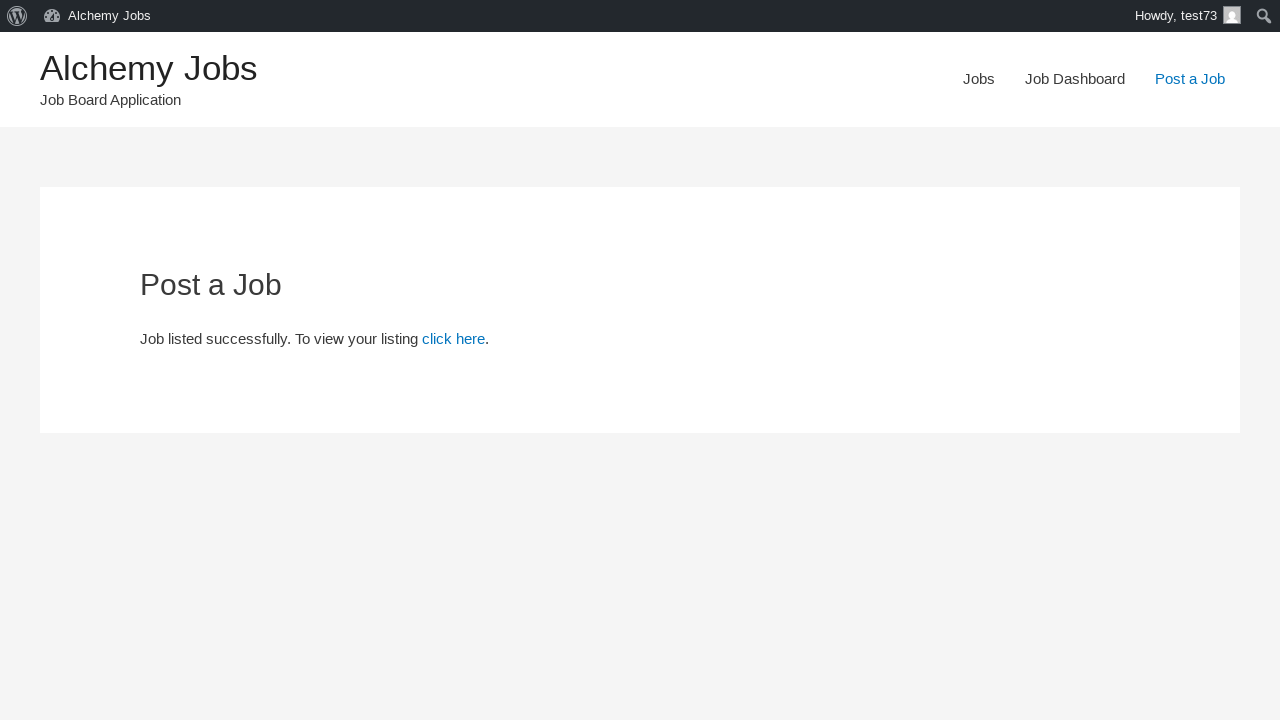

Jobs menu item appeared in navigation
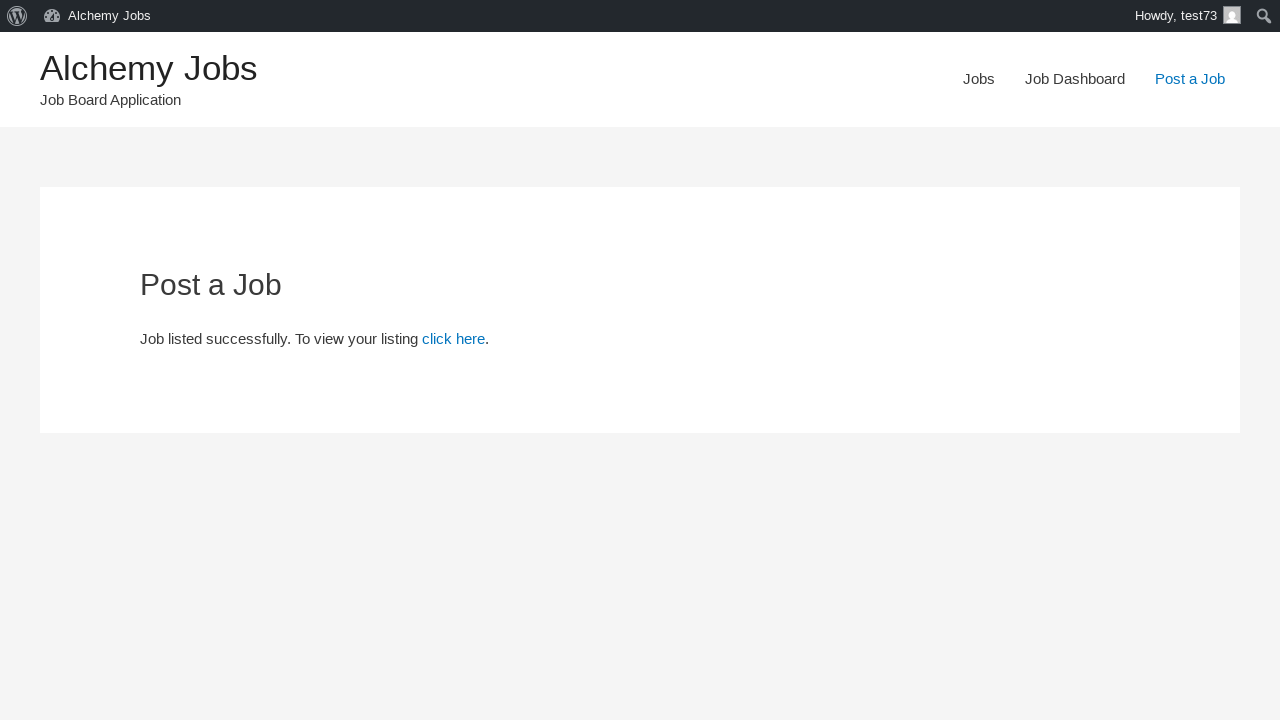

Clicked Jobs menu item to navigate to jobs listing at (979, 79) on xpath=//li[@id='menu-item-24']/a[contains(text(), 'Jobs')]
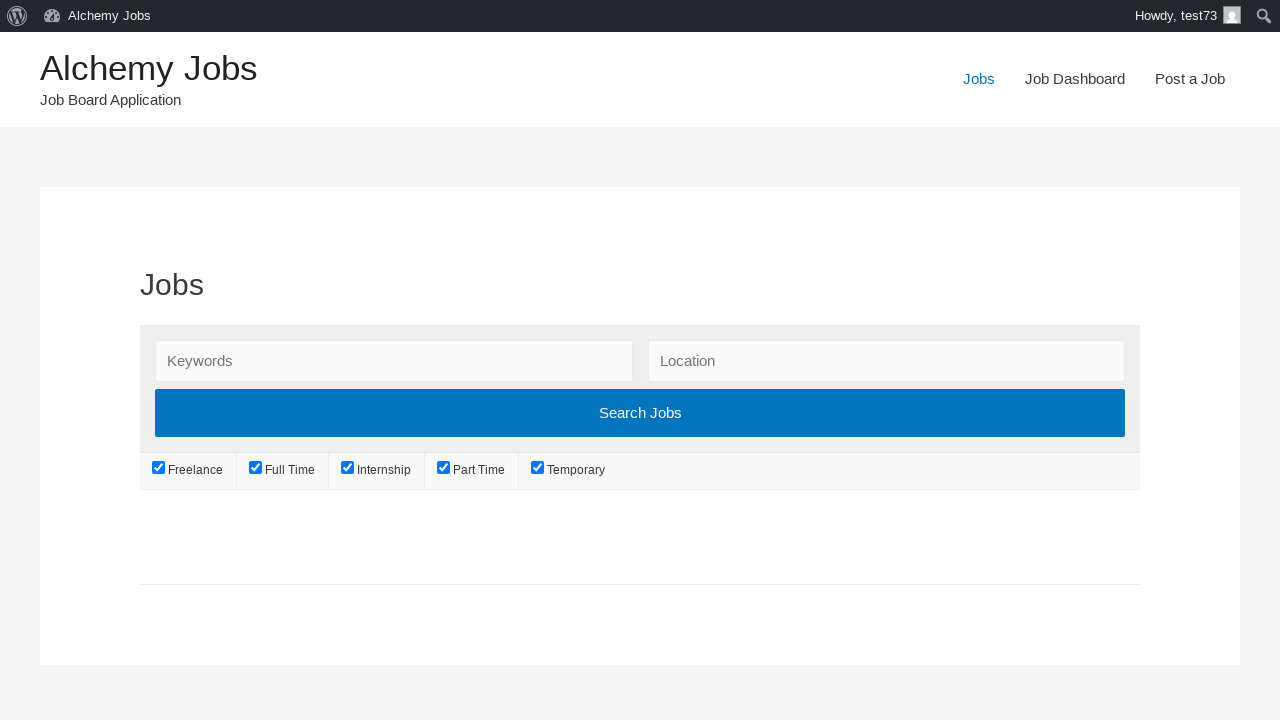

Clicked Jobs menu item again to ensure jobs page loaded at (979, 79) on xpath=//li[@id='menu-item-24']/a
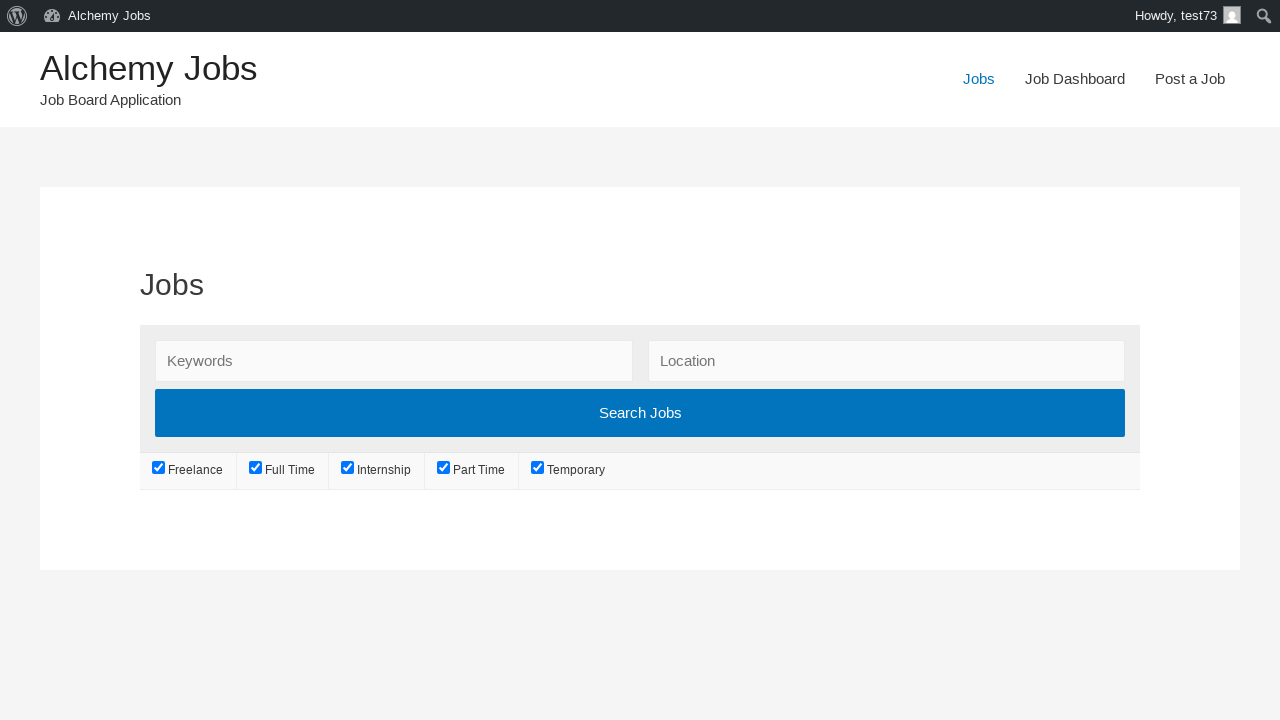

Filled search keywords field with 'Automation Test Engineer 73' on #search_keywords
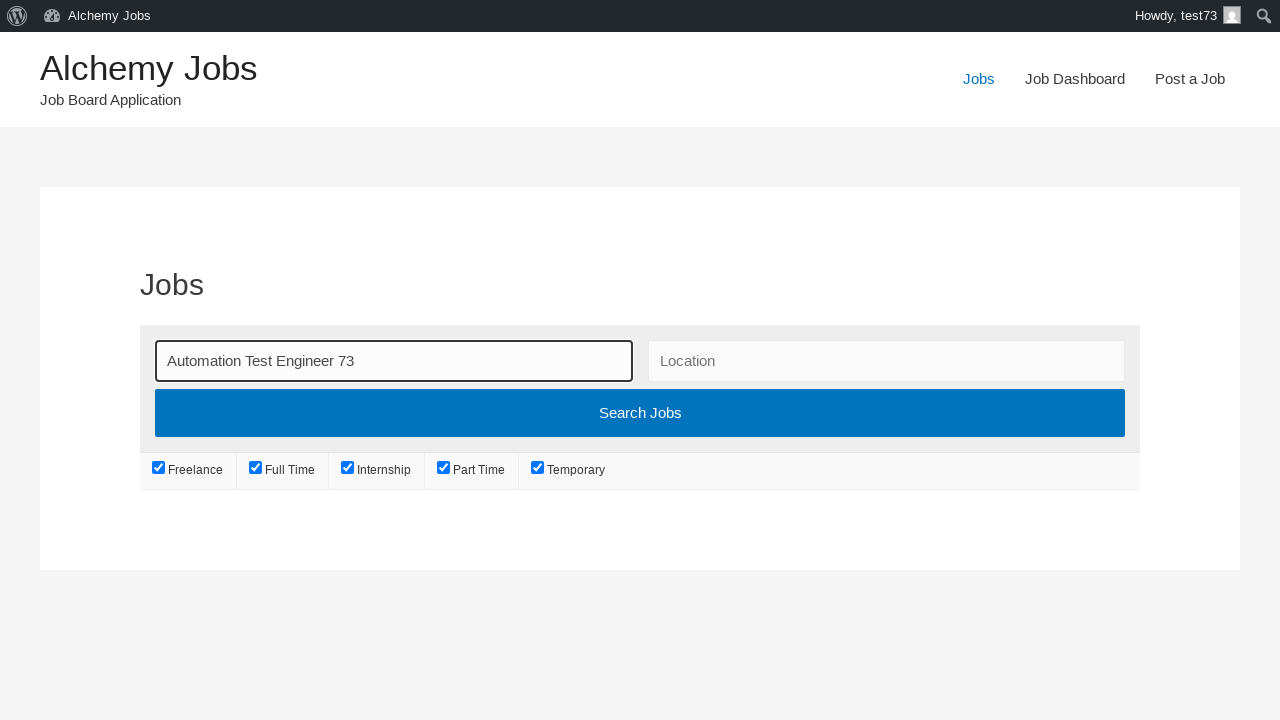

Clicked Search Jobs button to search for posted job at (640, 413) on xpath=//input[@value='Search Jobs']
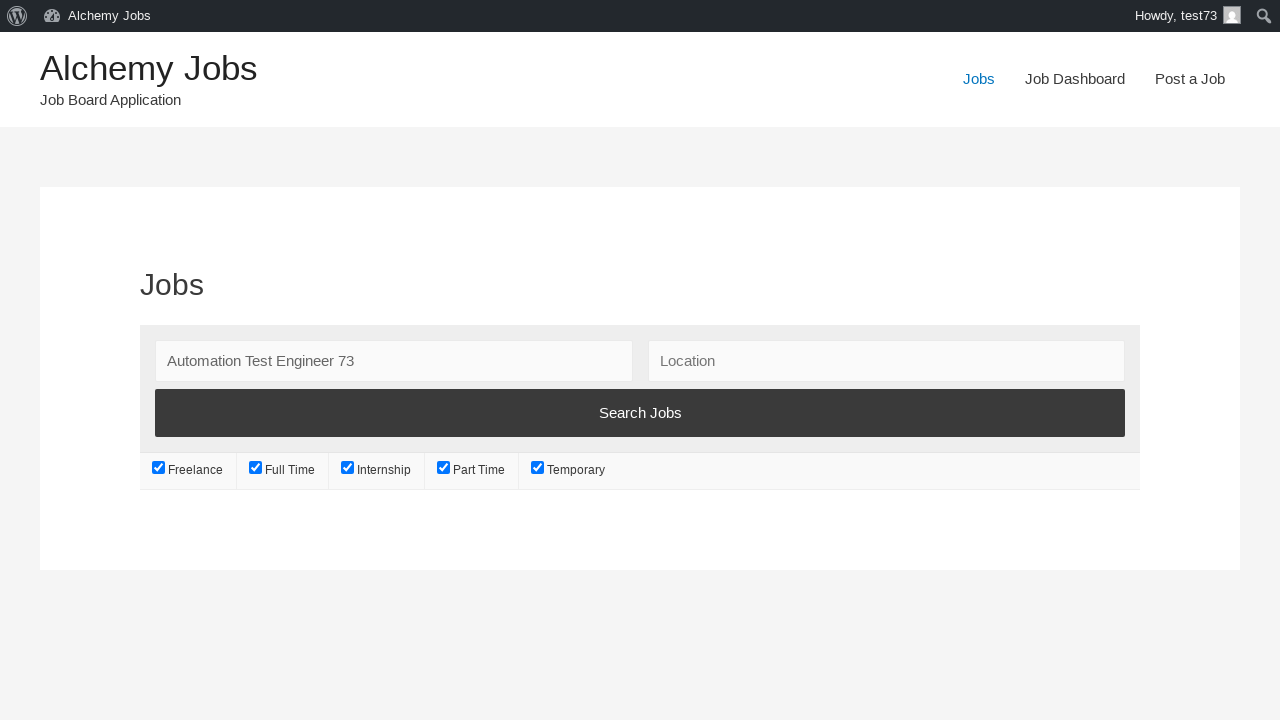

Search results loaded and job posting verified in search results
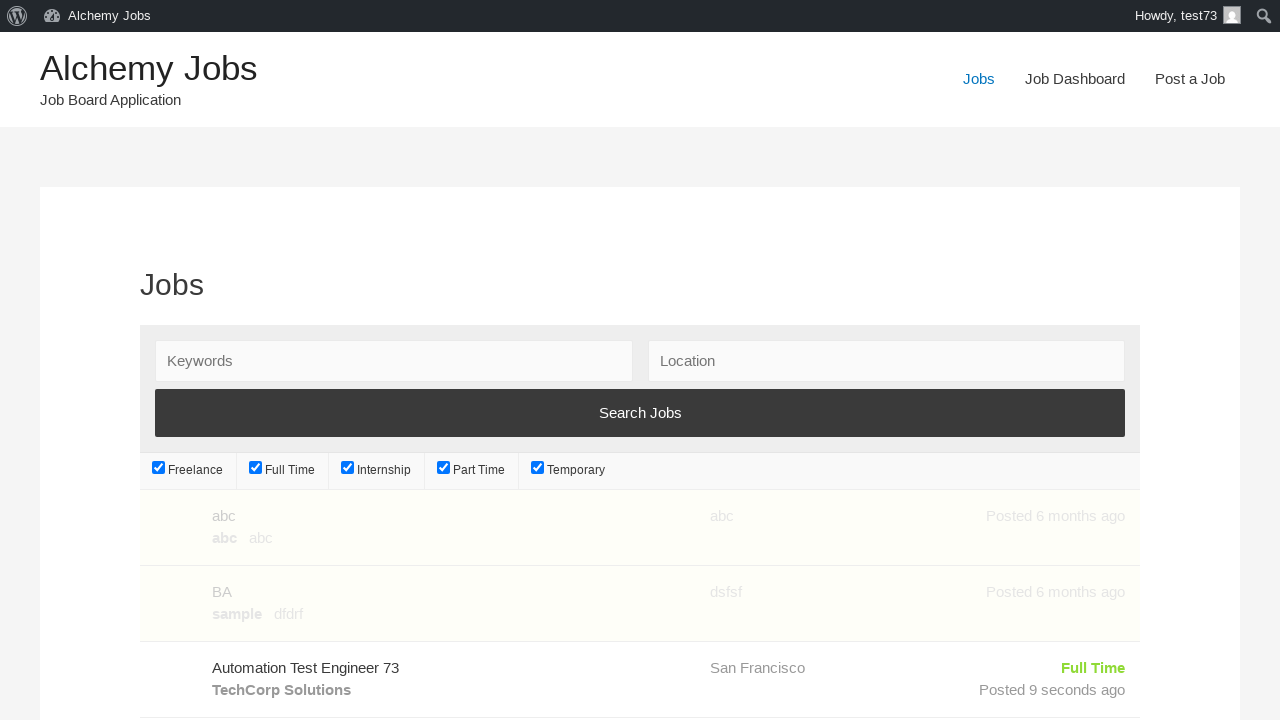

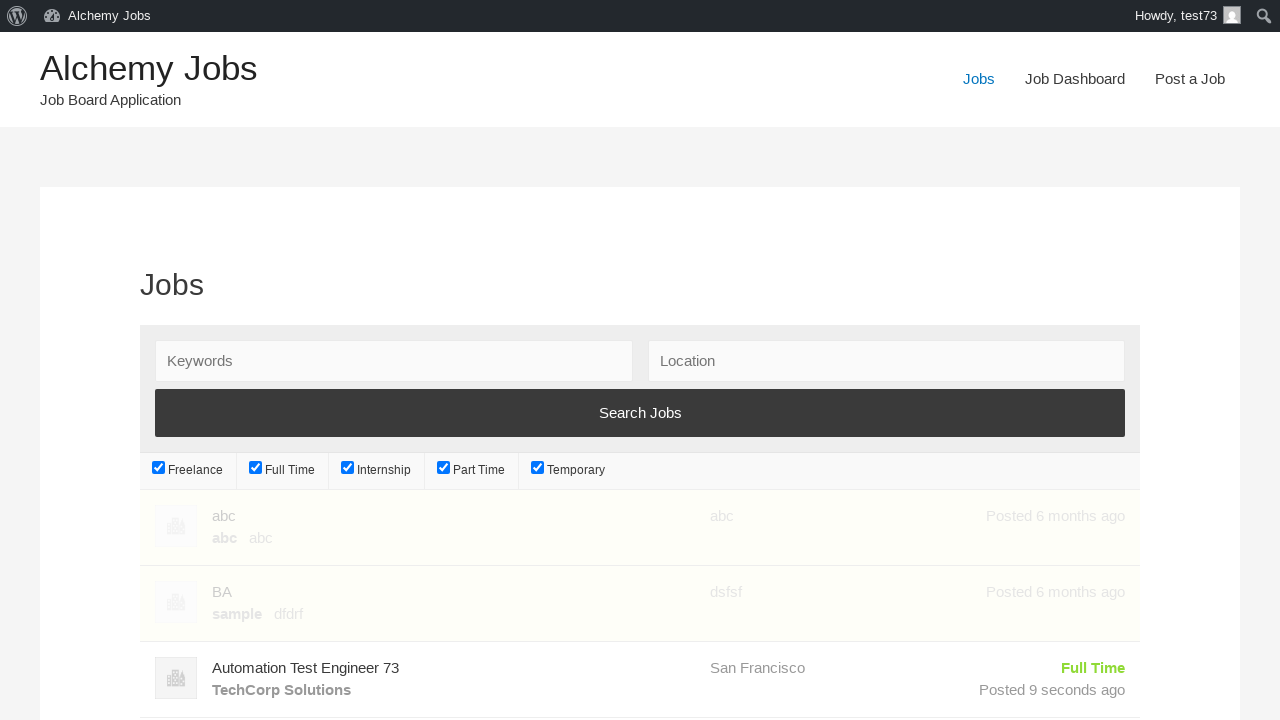